Tests the context menu functionality by right-clicking on the hot spot area and triggering an alert

Starting URL: https://the-internet.herokuapp.com/

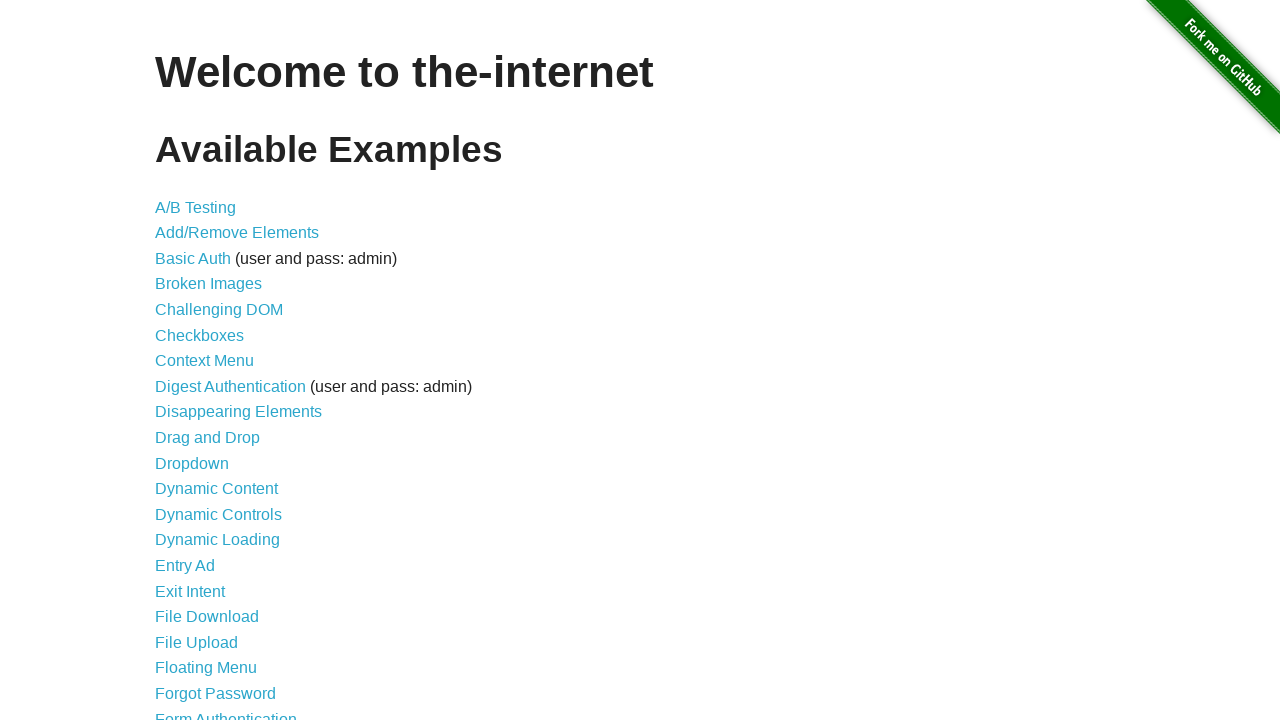

Clicked on Context Menu link at (204, 361) on a:text('Context Menu')
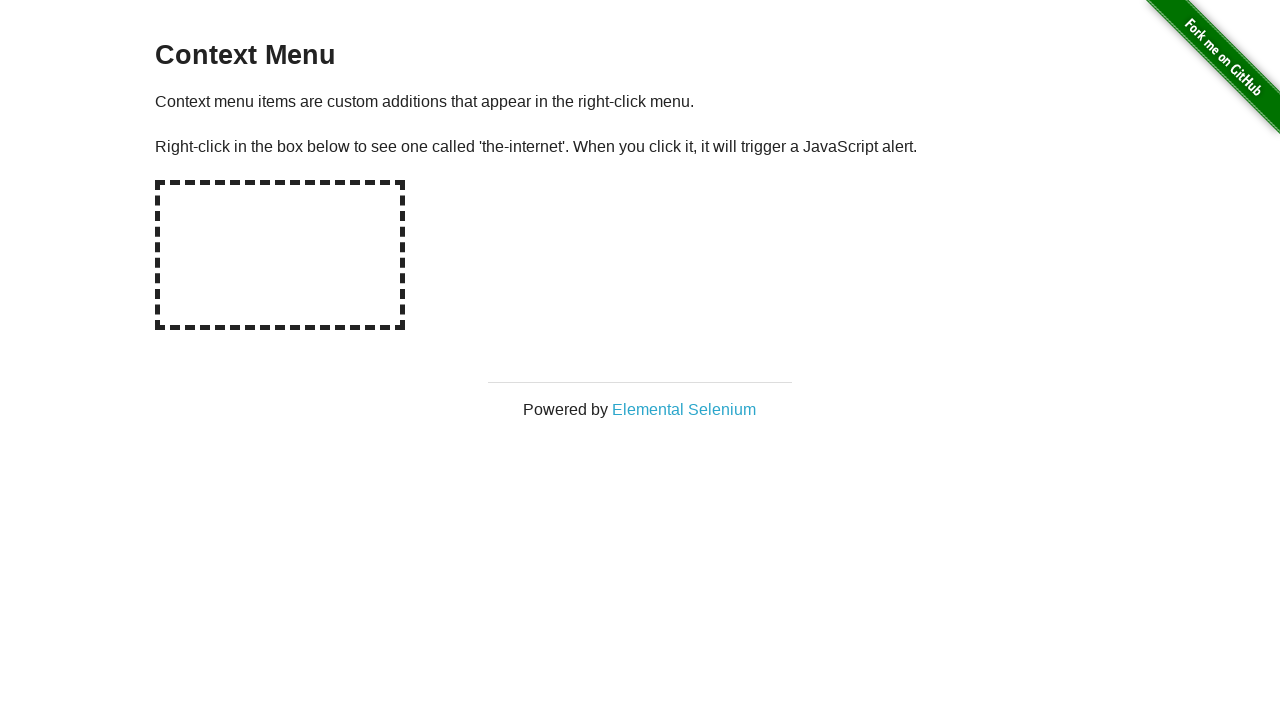

Right-clicked on the hot spot area to trigger context menu at (280, 255) on #hot-spot
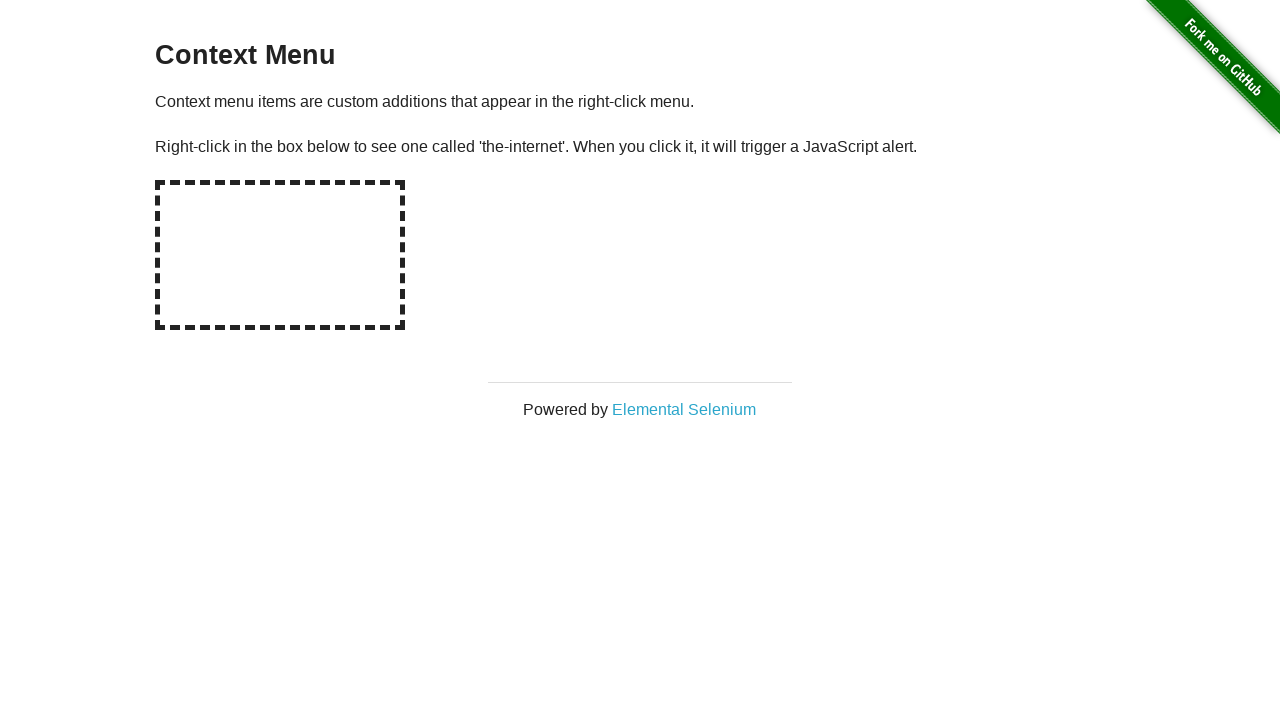

Set up alert handler to accept dialog
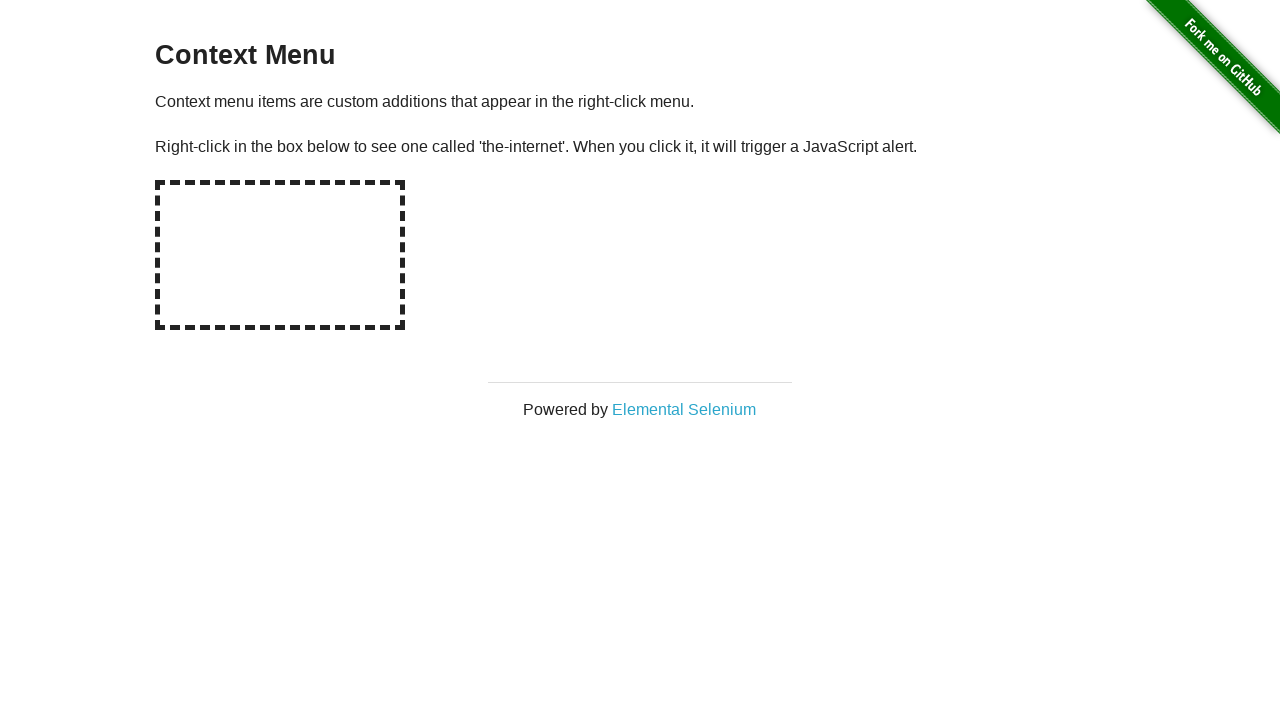

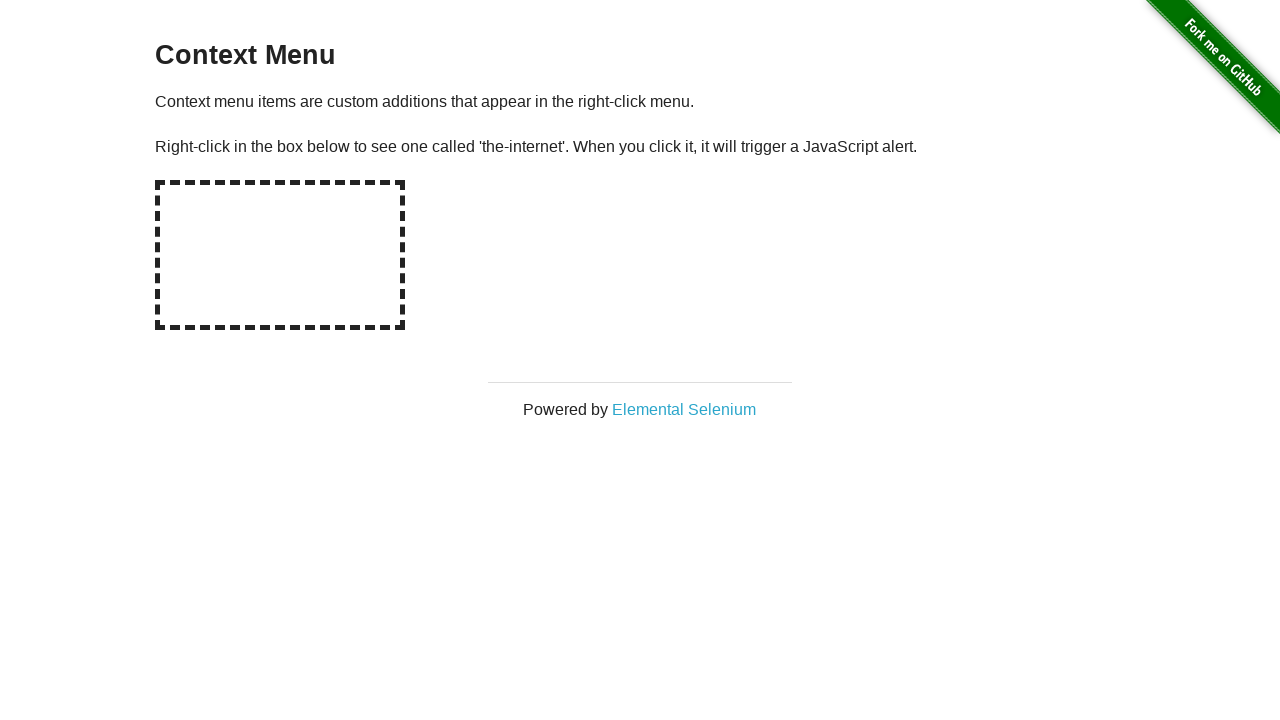